Tests alert box functionality by clicking a button to trigger an alert and accepting it

Starting URL: https://www.hyrtutorials.com/p/alertsdemo.html

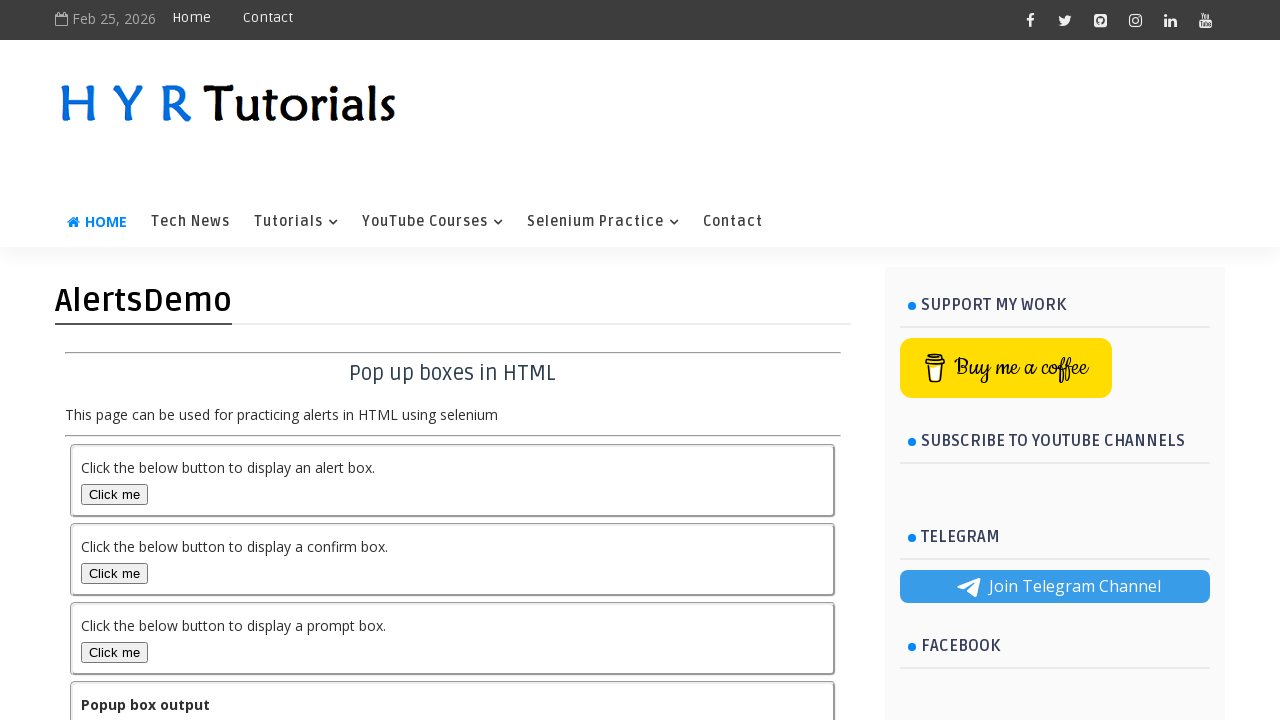

Clicked button to trigger alert box at (114, 494) on button#alertBox
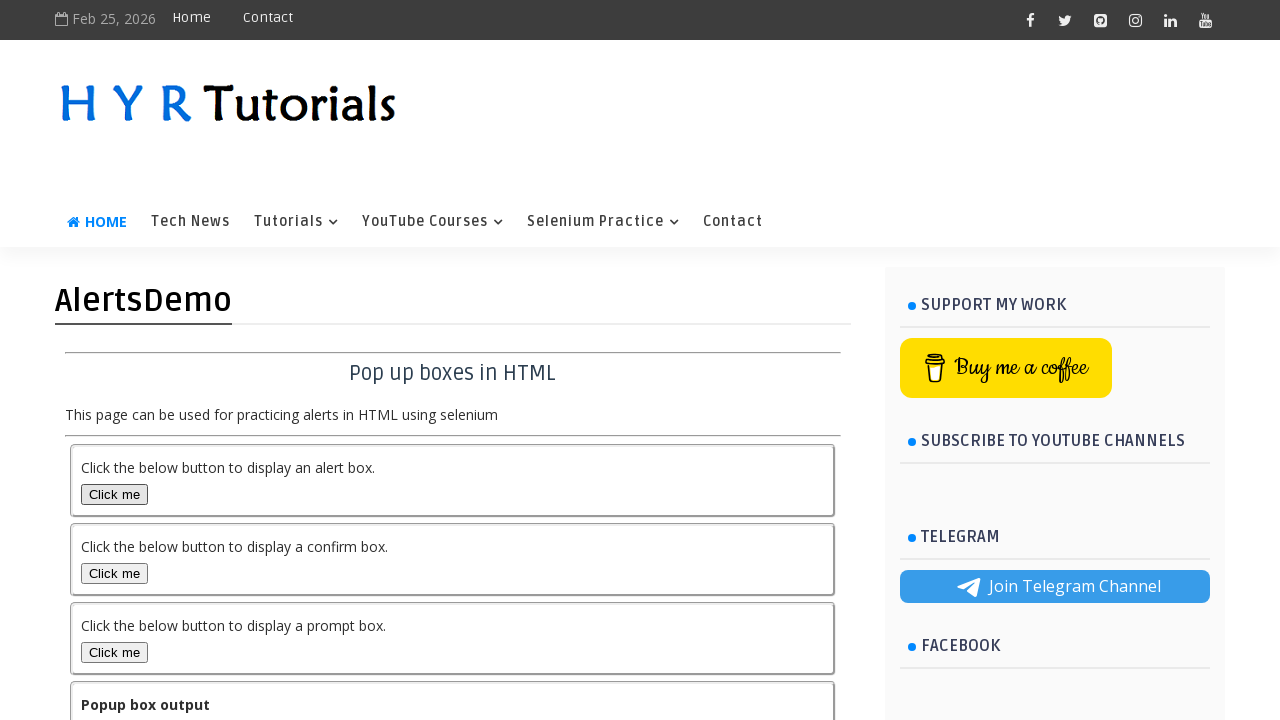

Set up dialog handler to accept alerts
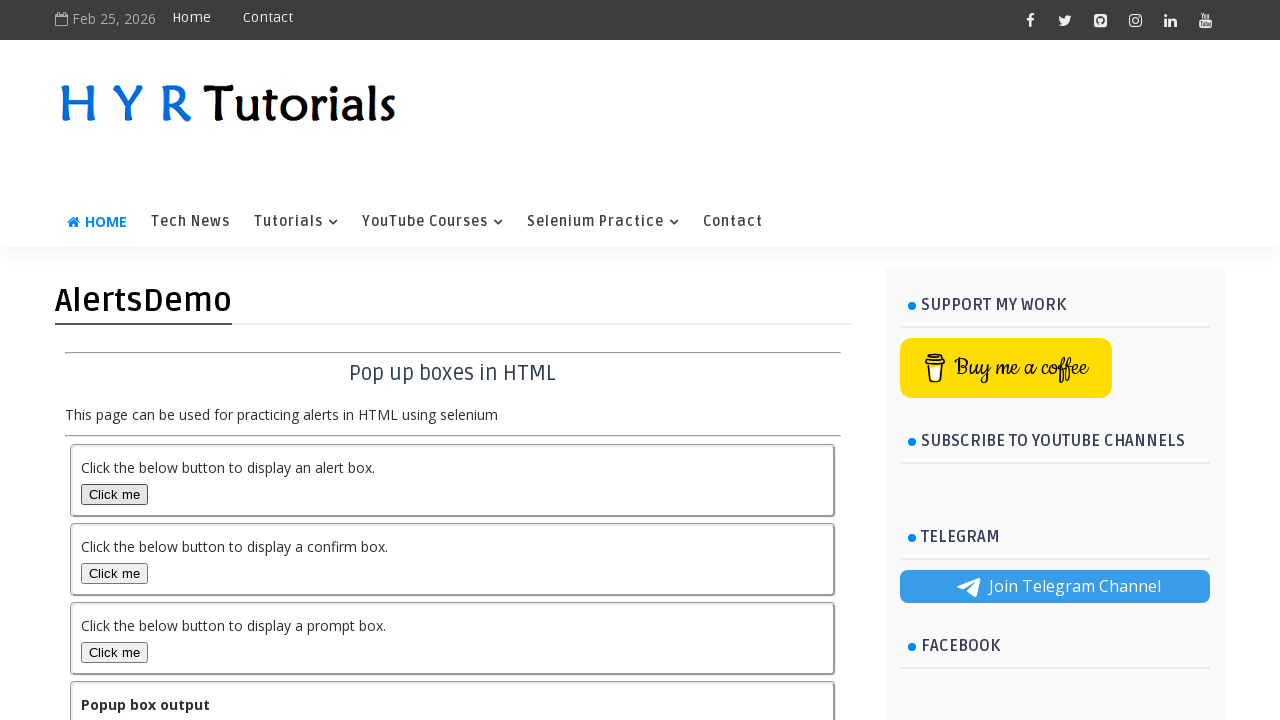

Clicked button again to trigger alert and verify handler accepts it at (114, 494) on button#alertBox
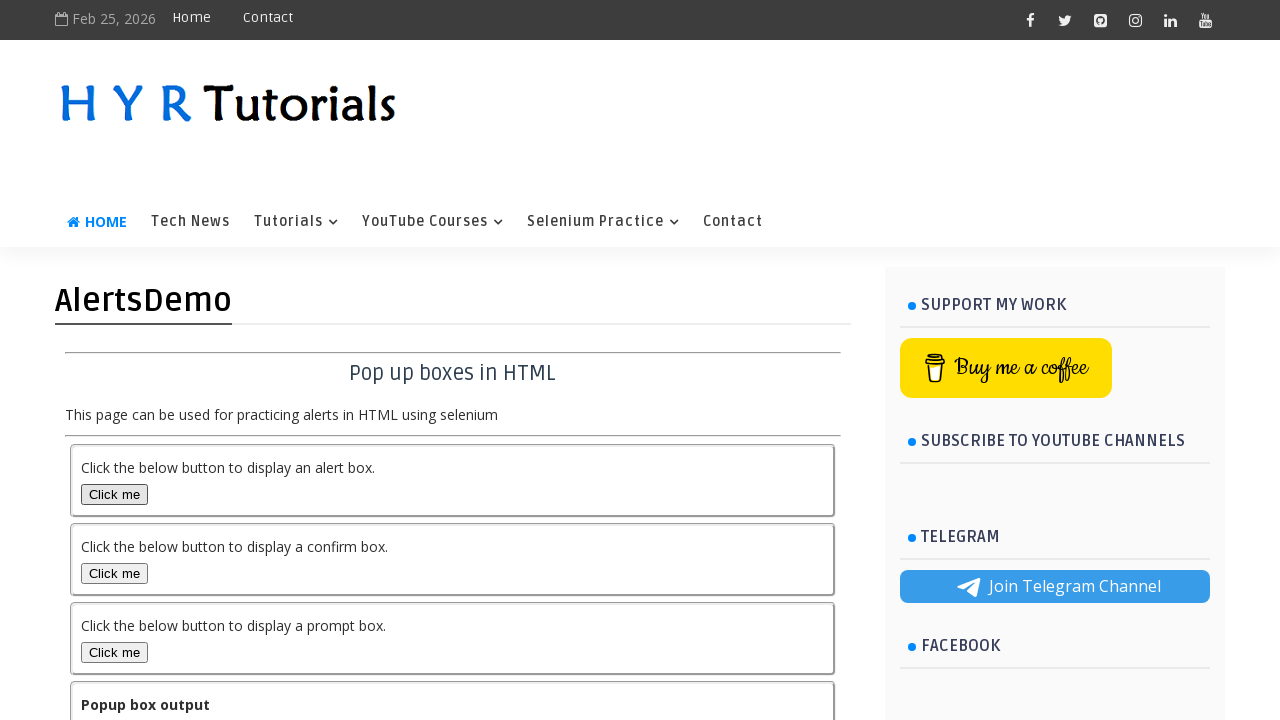

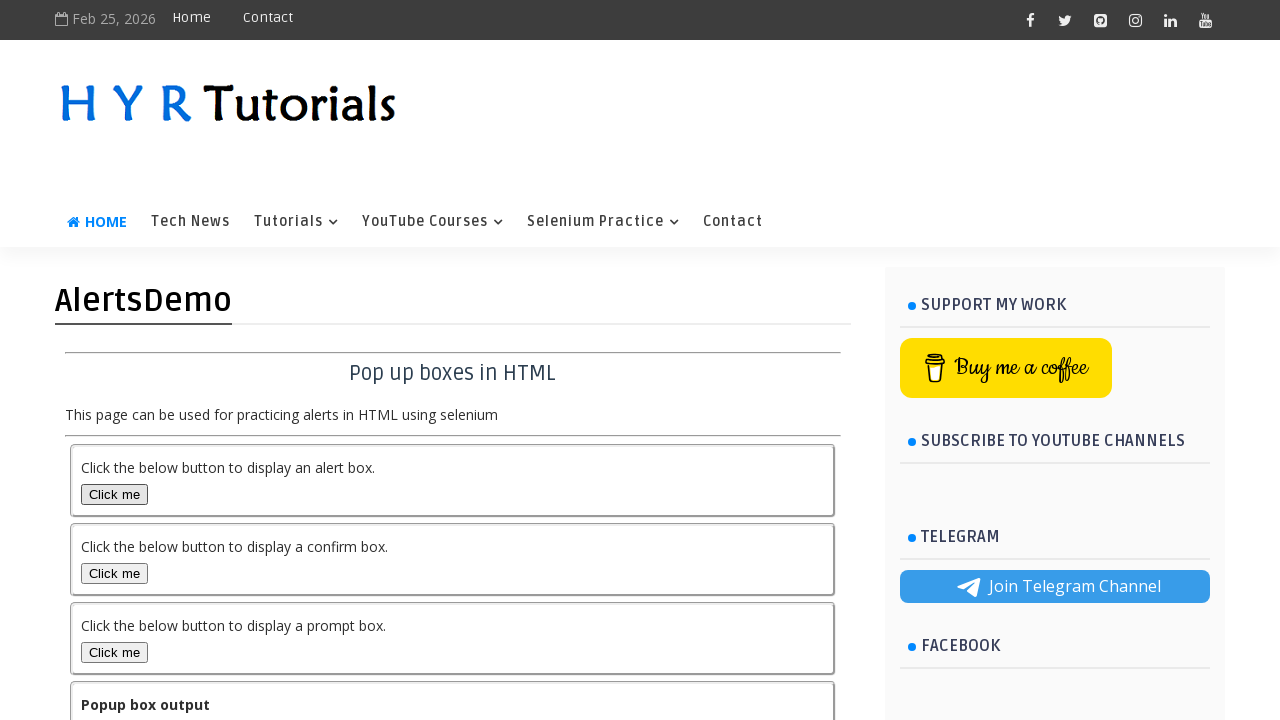